Tests the Browser Windows functionality on demoqa.com by navigating to Alerts, Frame & Windows section, clicking on Browser Windows menu, opening a new tab, verifying content on the new tab, and switching back to the original tab.

Starting URL: https://demoqa.com/

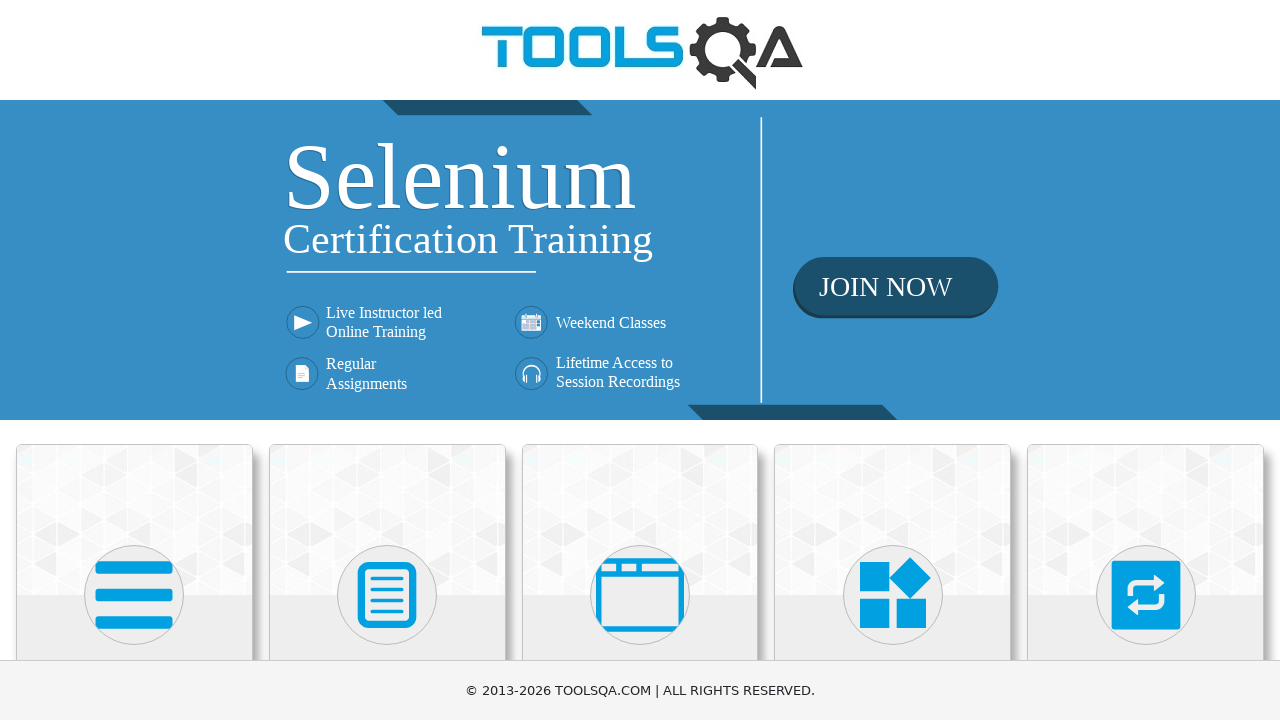

Scrolled down to view the cards
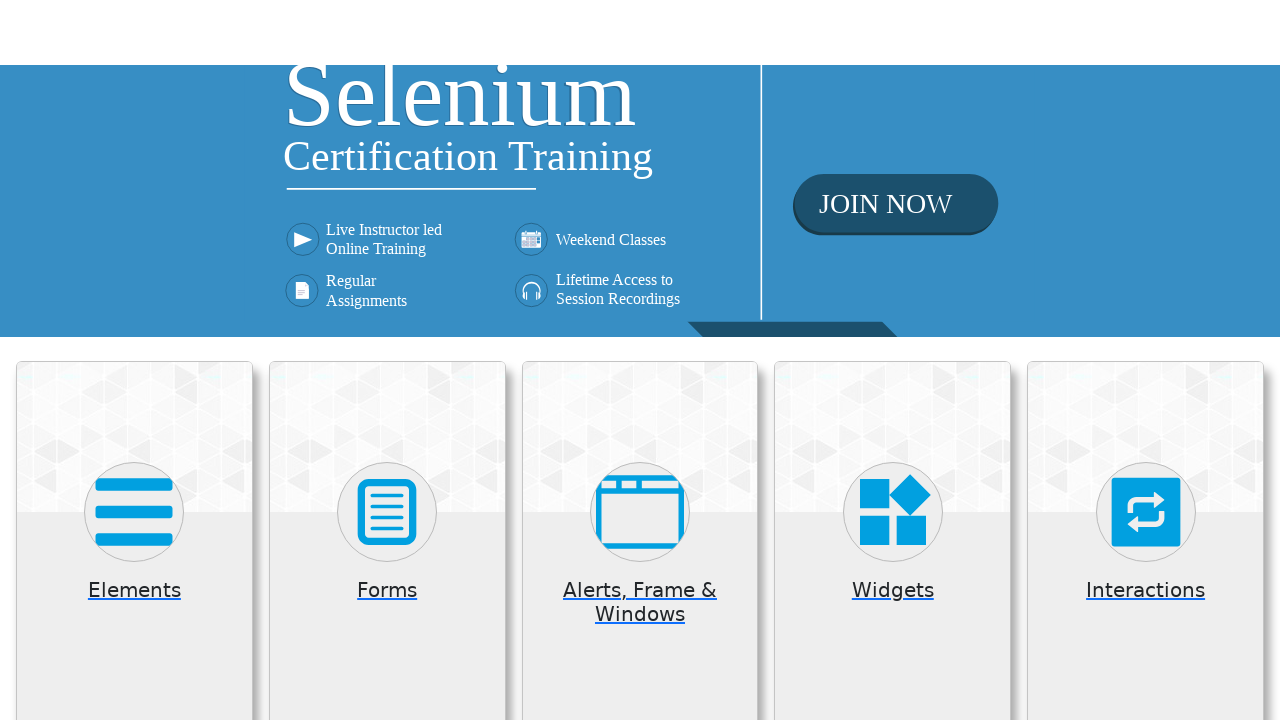

Clicked on 'Alerts, Frame & Windows' card at (640, 200) on (//*[@class='card mt-4 top-card'])[3]
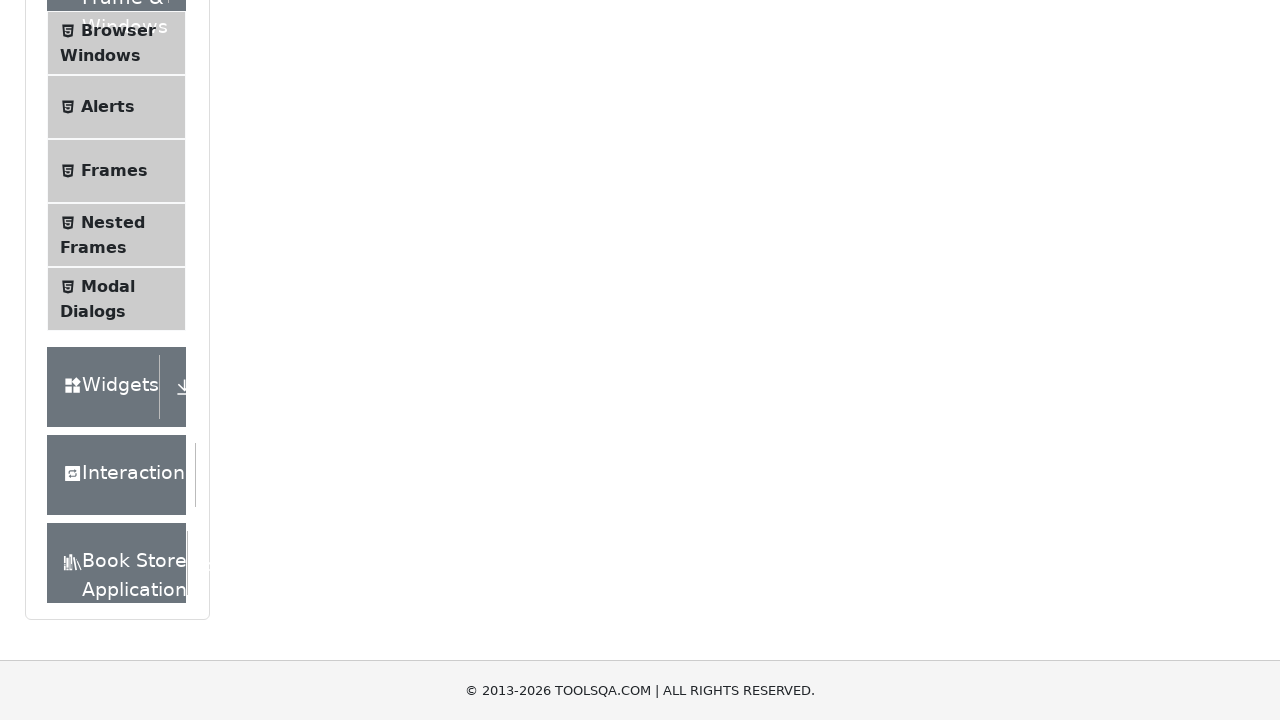

Verified 'Please select an item from left to start practice.' message is visible
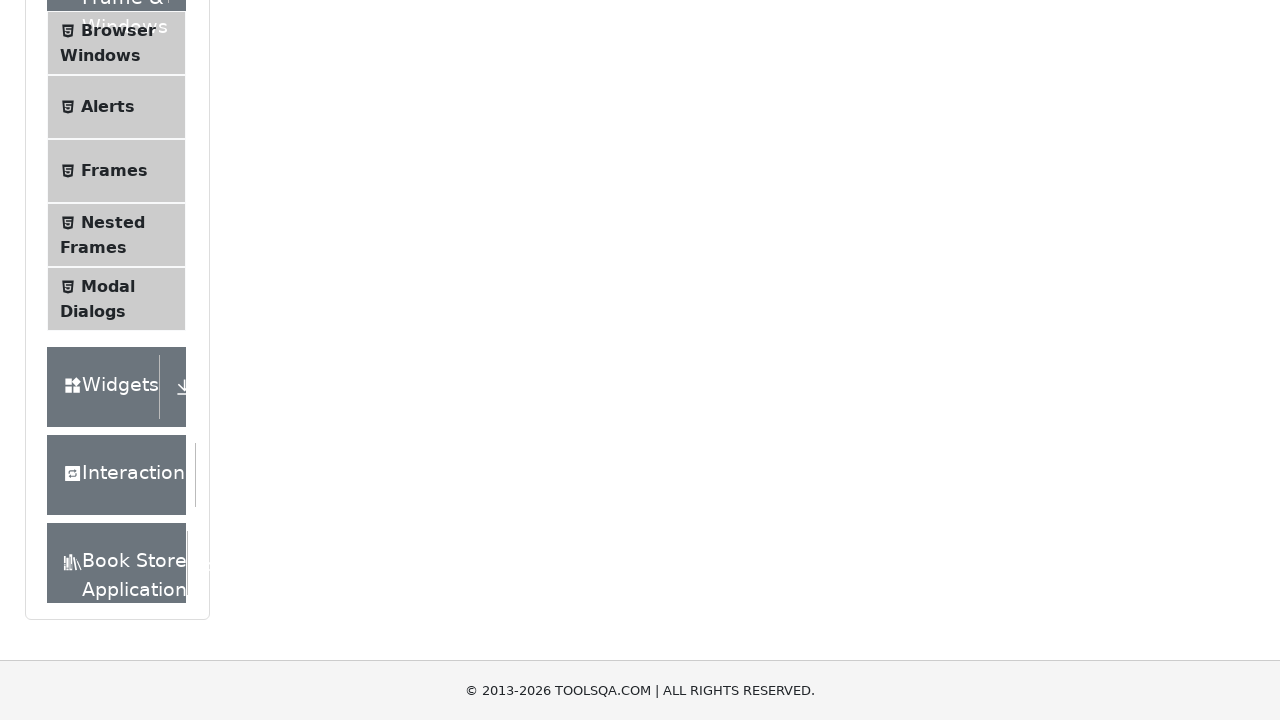

Clicked on 'Browser Windows' menu item at (118, 30) on xpath=//*[text()='Browser Windows']
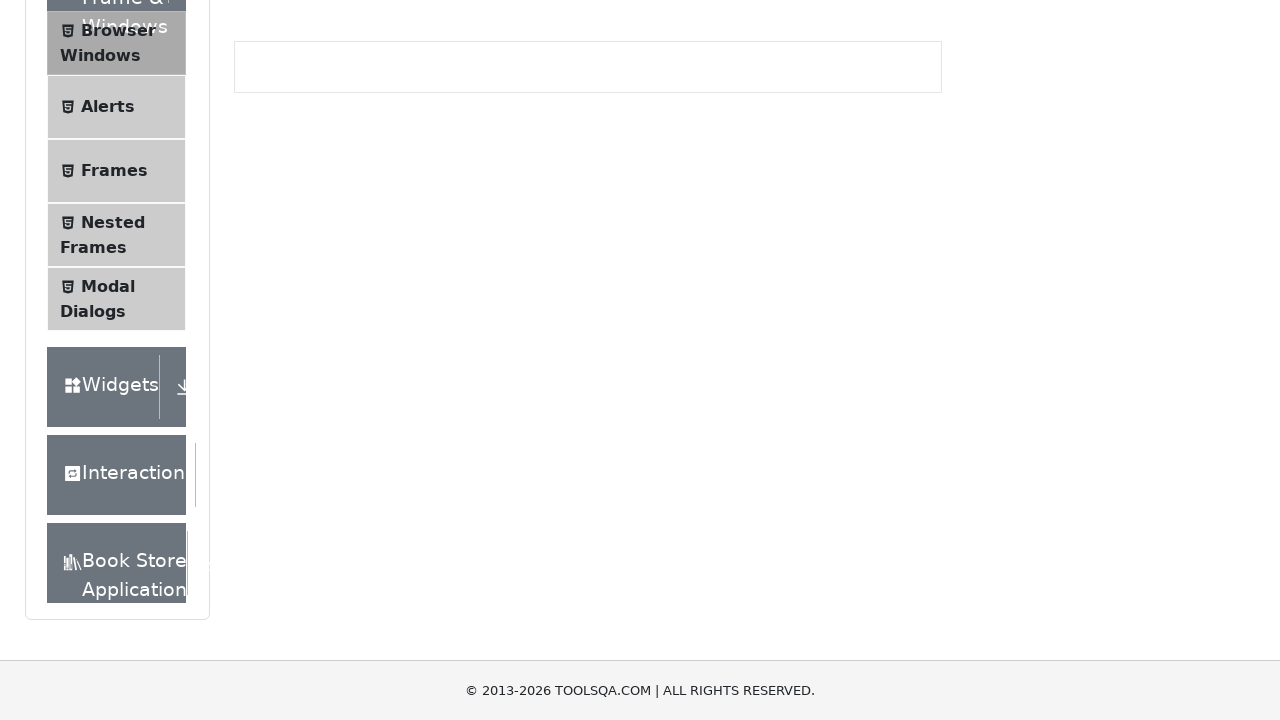

Verified 'New Tab' button is visible
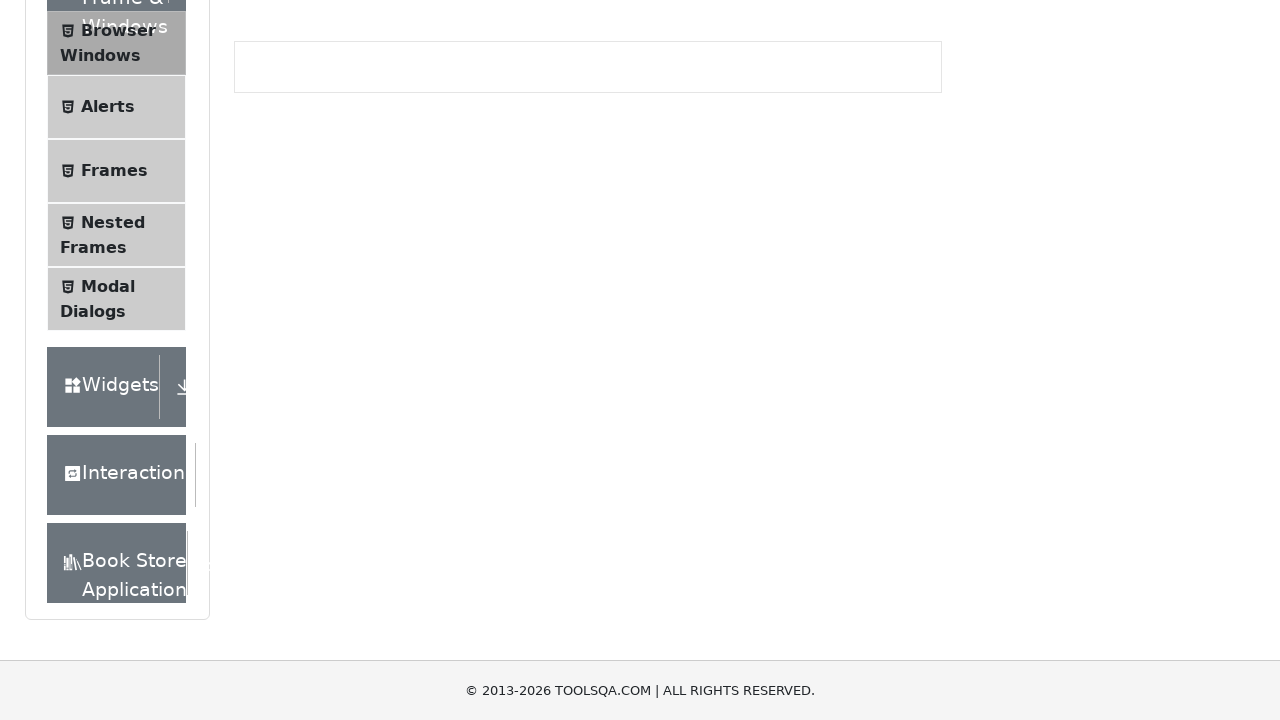

Clicked 'New Tab' button to open new tab at (280, 242) on xpath=//*[text()='New Tab']
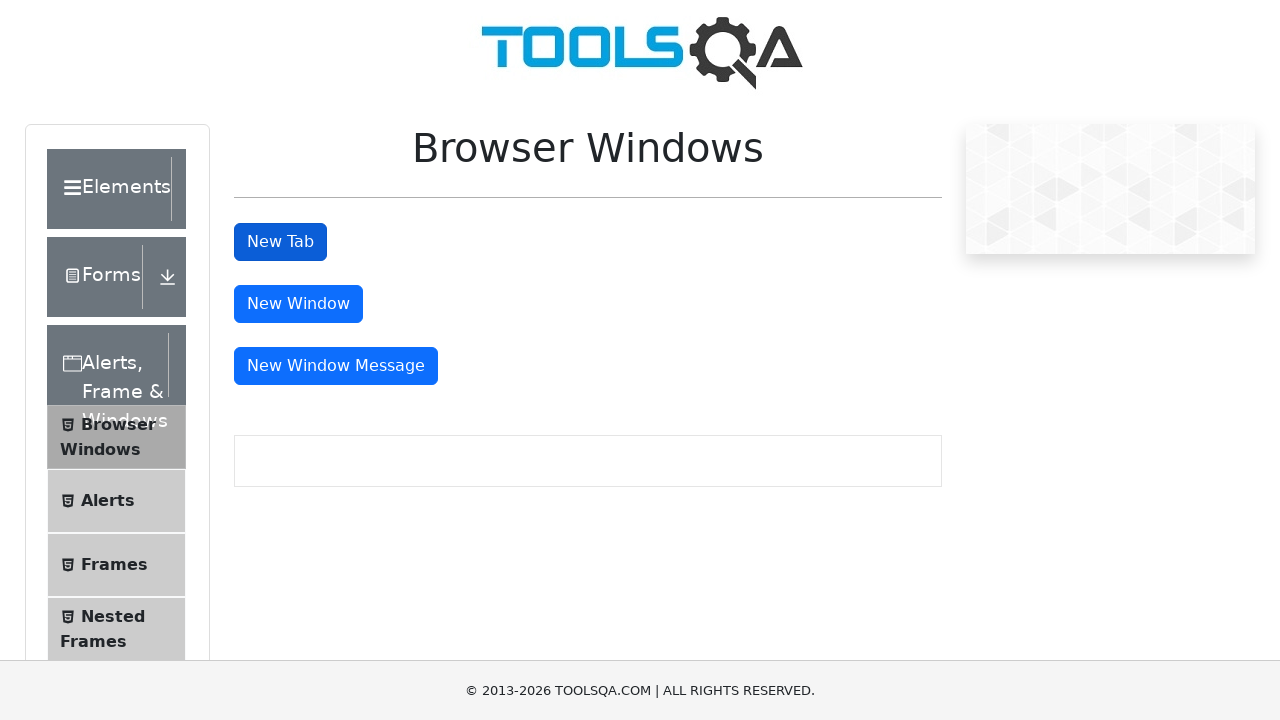

New tab loaded completely
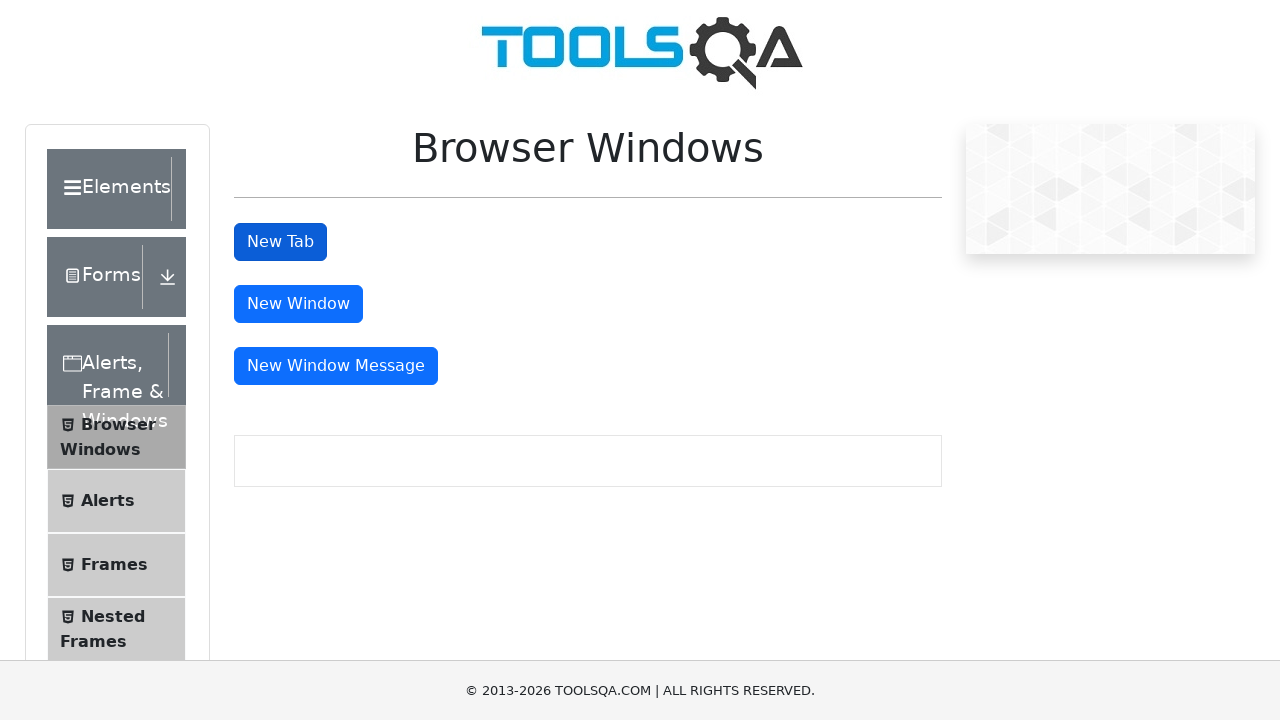

Verified heading is visible on new tab
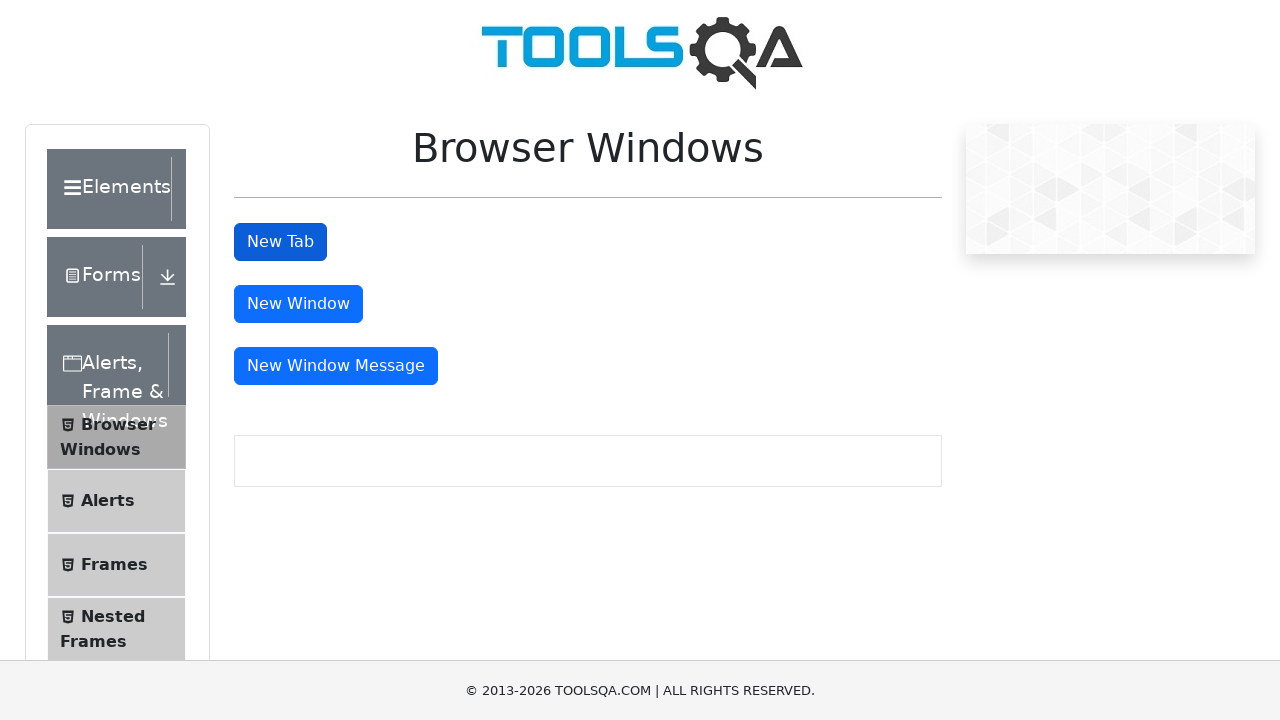

Switched back to original tab
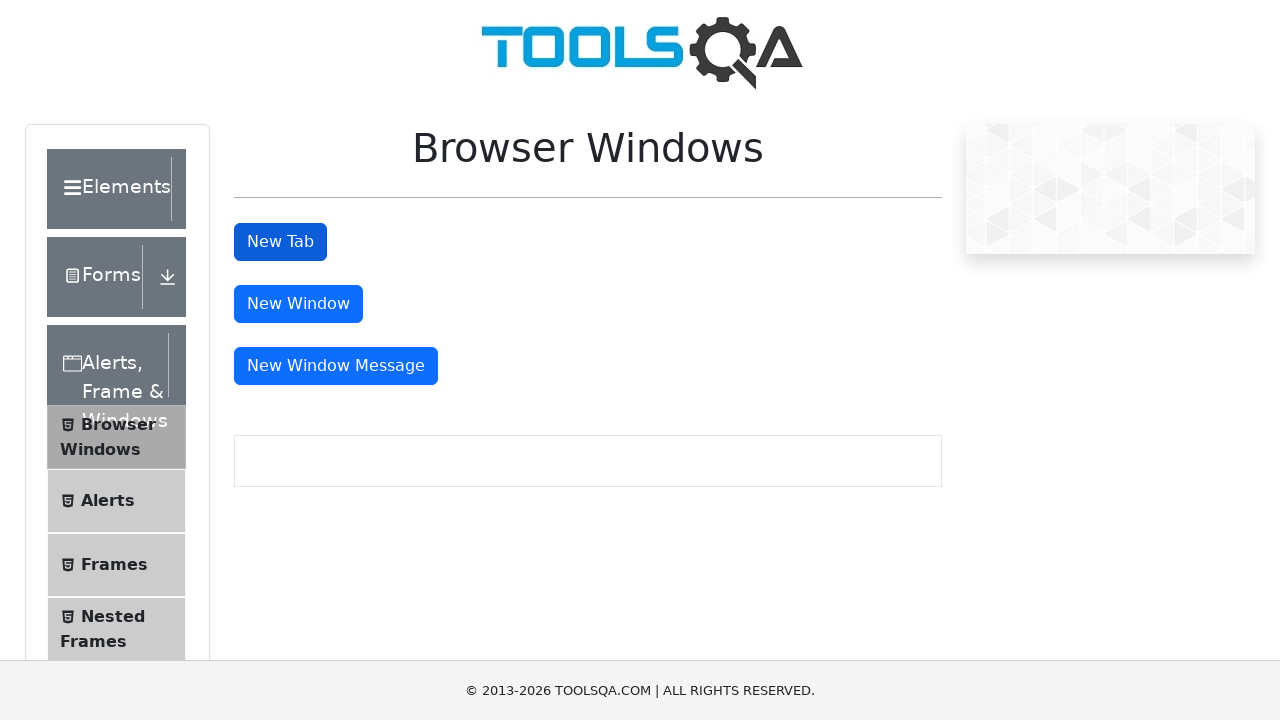

Verified 'New Tab' button is still visible on original tab
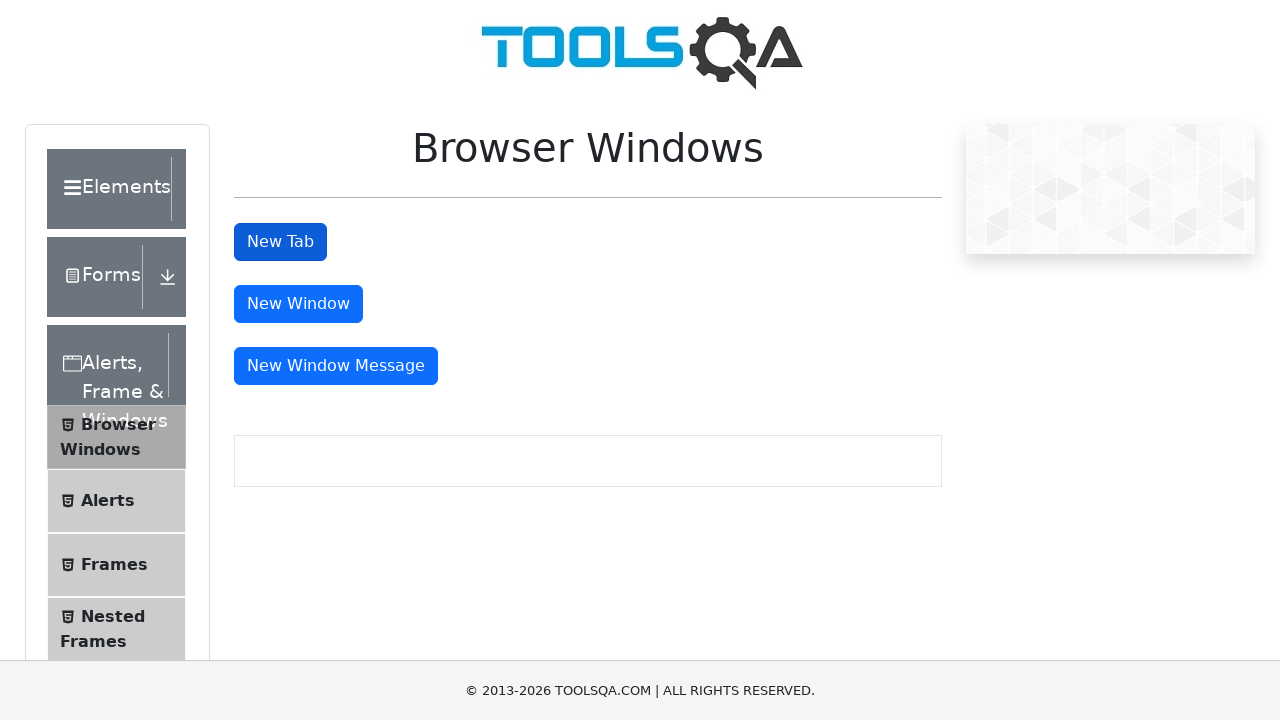

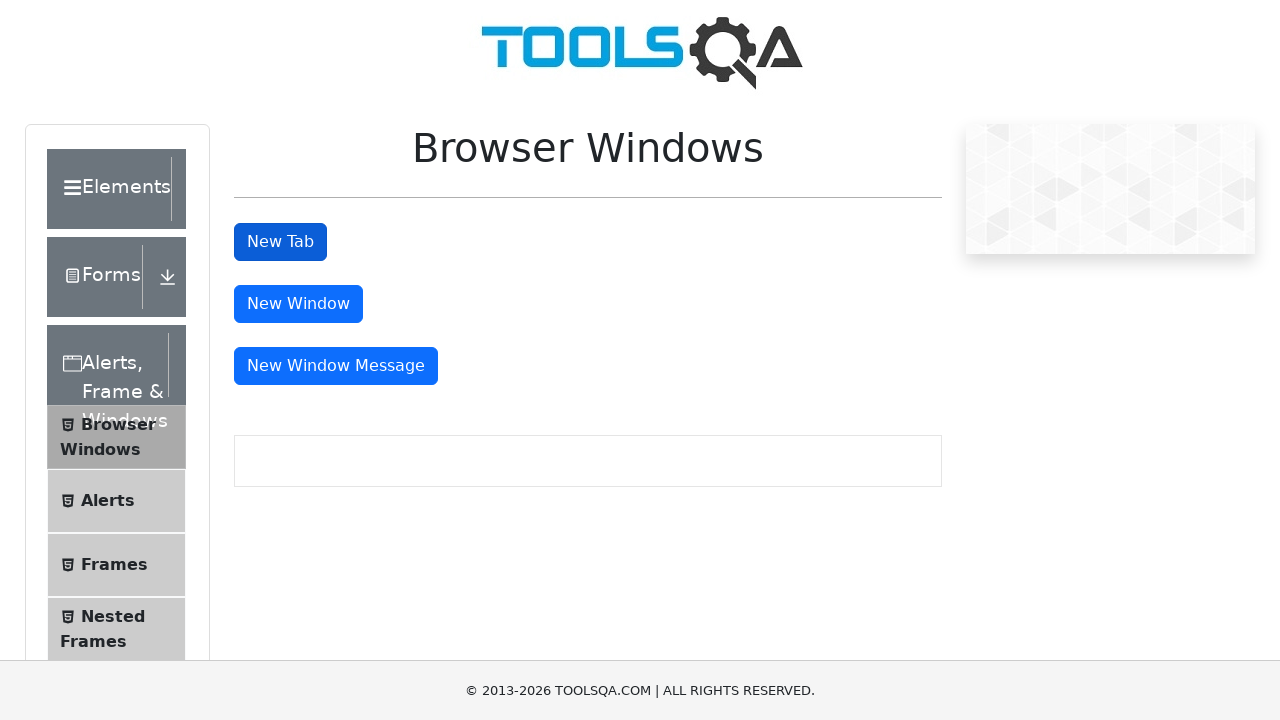